Tests the GreenKart e-commerce site by searching for products containing "ca", validating that 4 products are visible, clicking "ADD TO CART" on the third product, and then iterating through products to add "Cashews" to cart.

Starting URL: https://rahulshettyacademy.com/seleniumPractise/#/

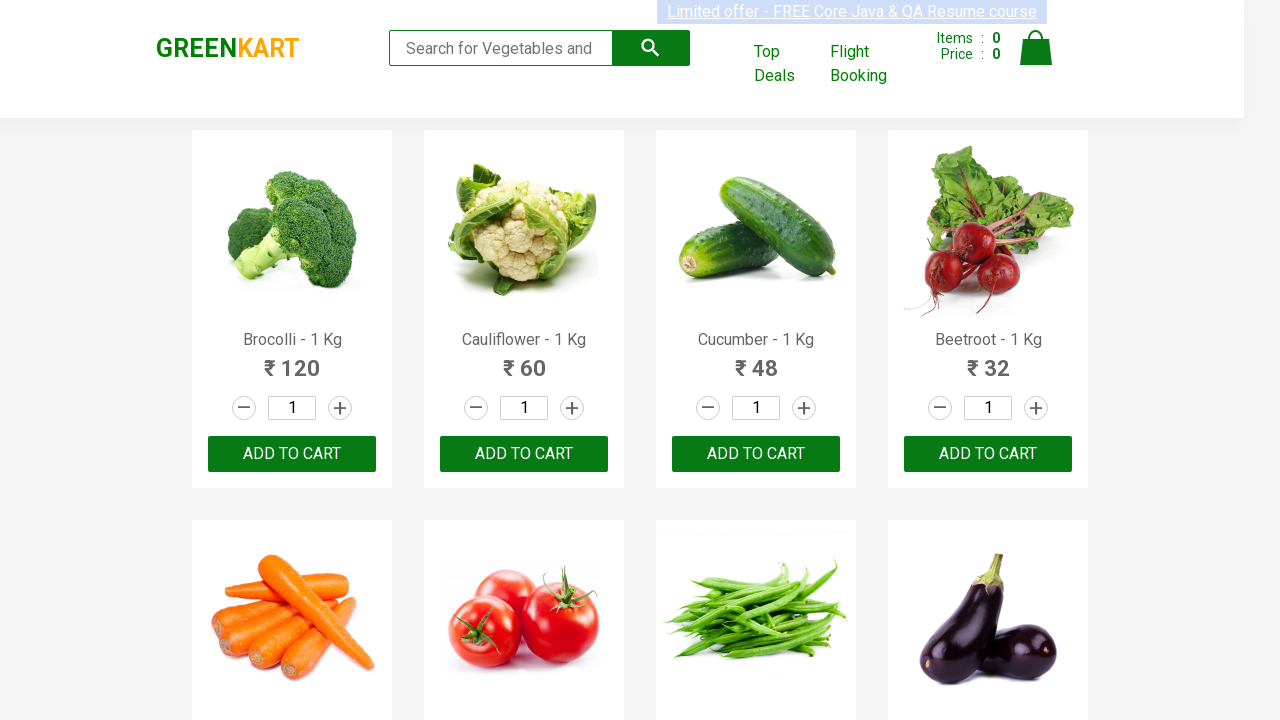

Typed 'ca' in search box to filter products on .search-keyword
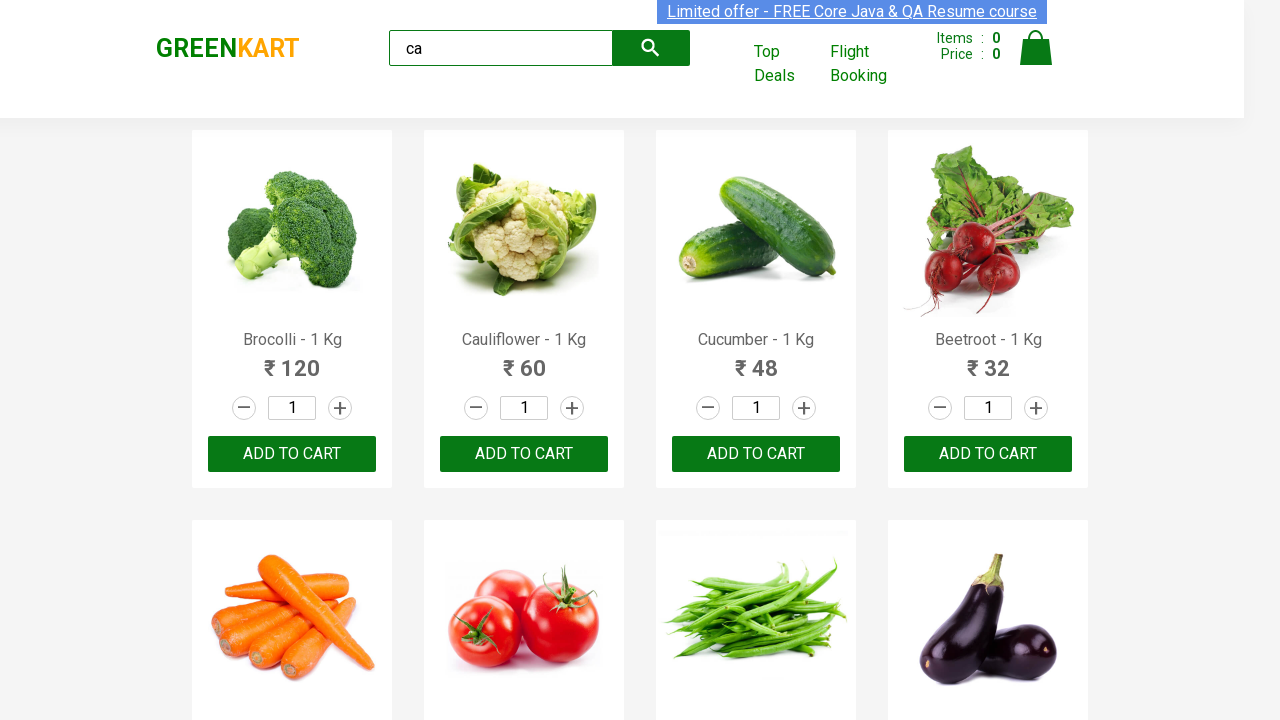

Waited 2 seconds for products to filter
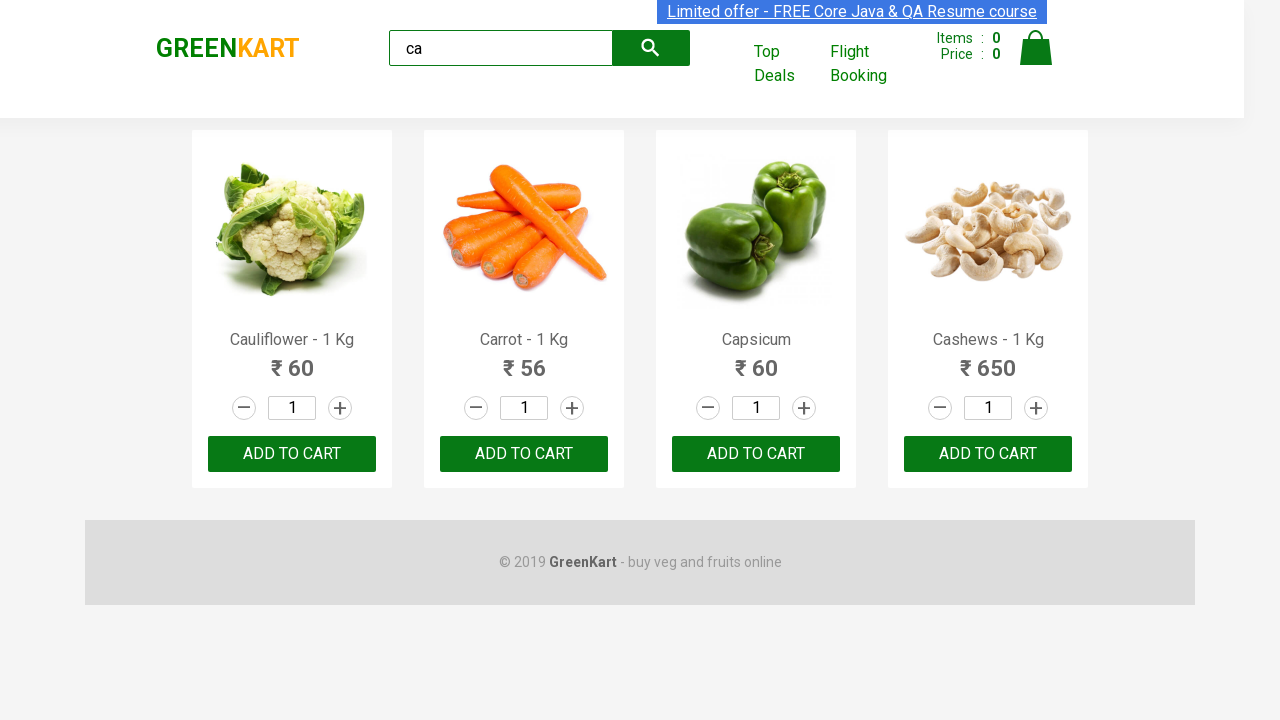

Waited for visible products to load
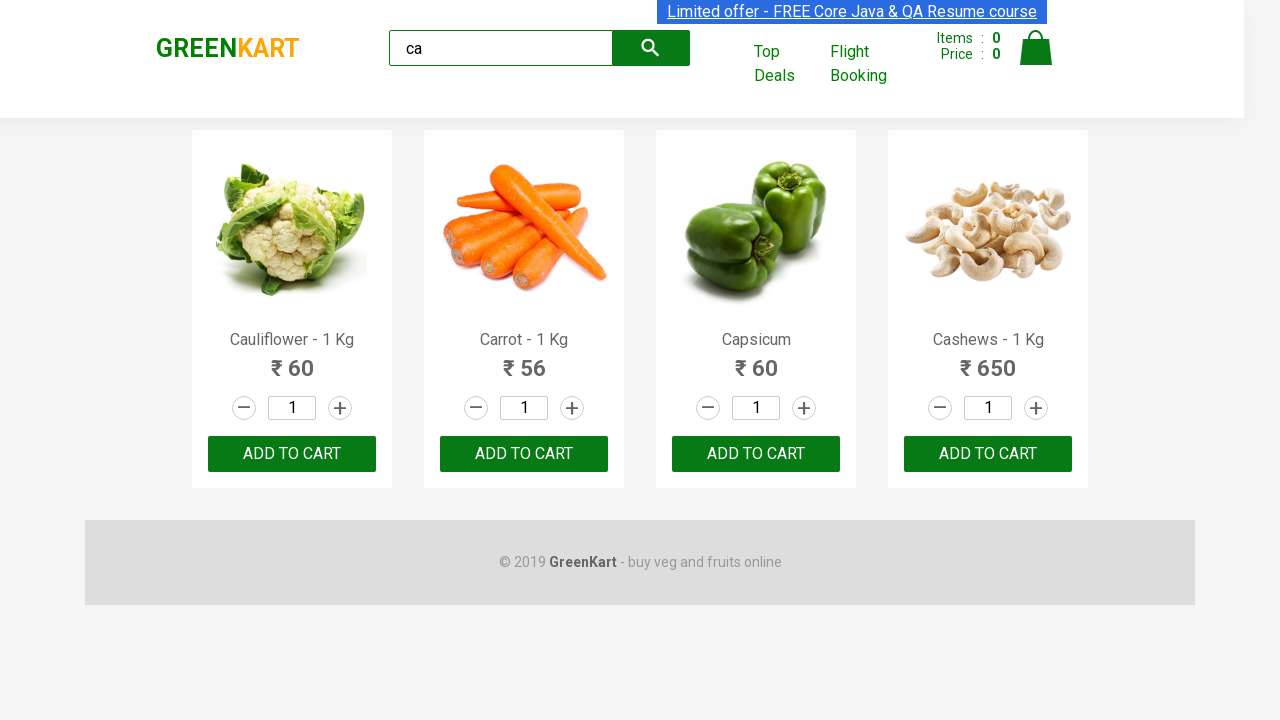

Verified 4 products are visible in search results
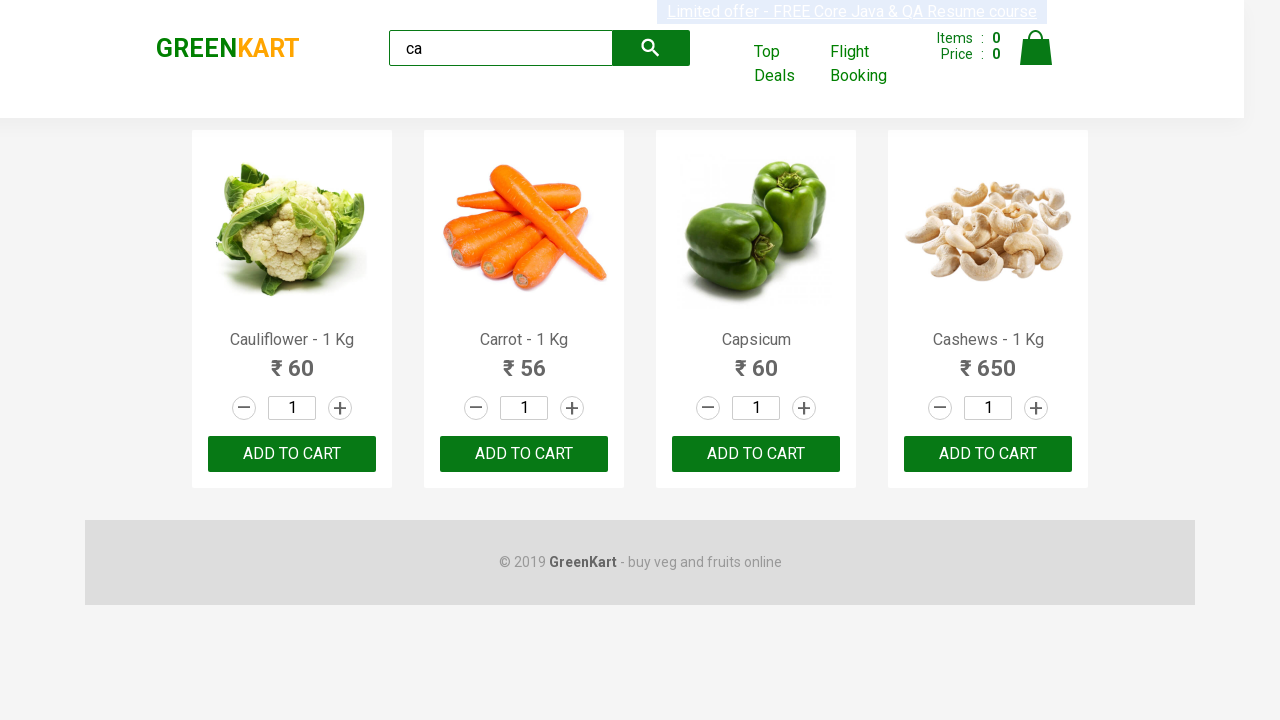

Clicked ADD TO CART on the third product at (756, 454) on .products .product >> nth=2 >> text=ADD TO CART
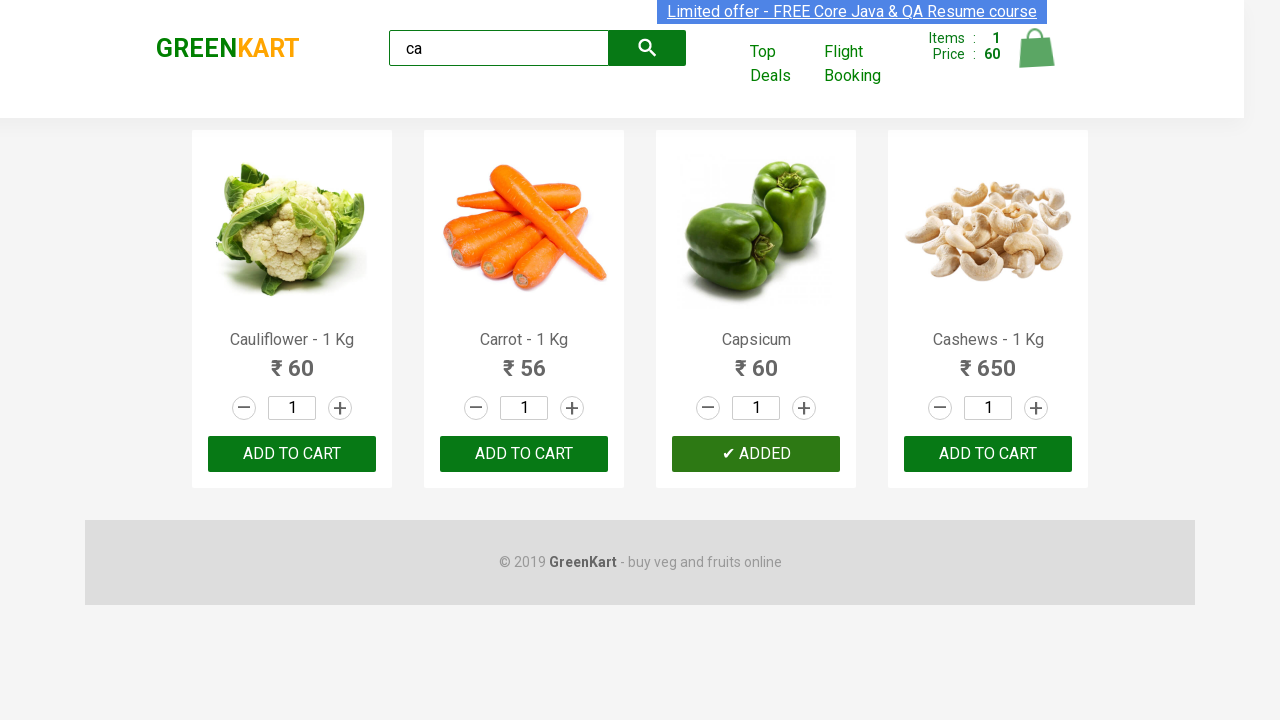

Found and clicked ADD TO CART for Cashews product at index 3 at (988, 454) on .products .product >> nth=3 >> button
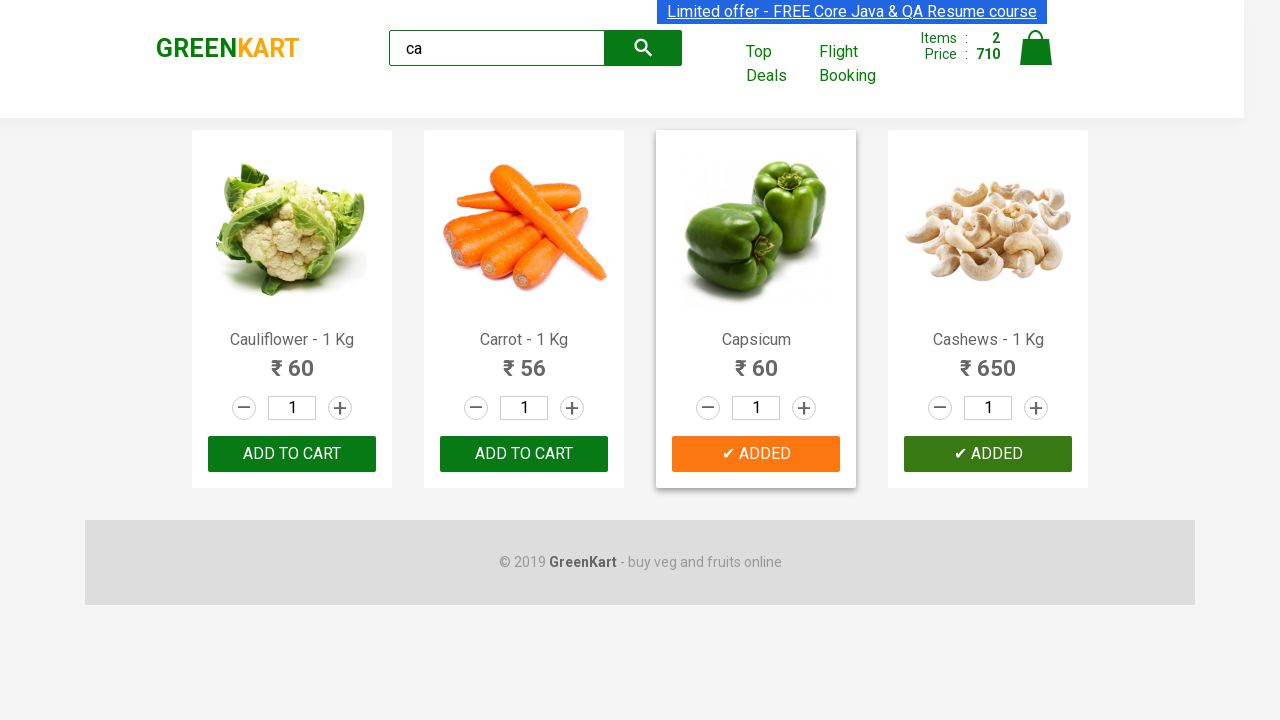

Retrieved brand text: GREENKART
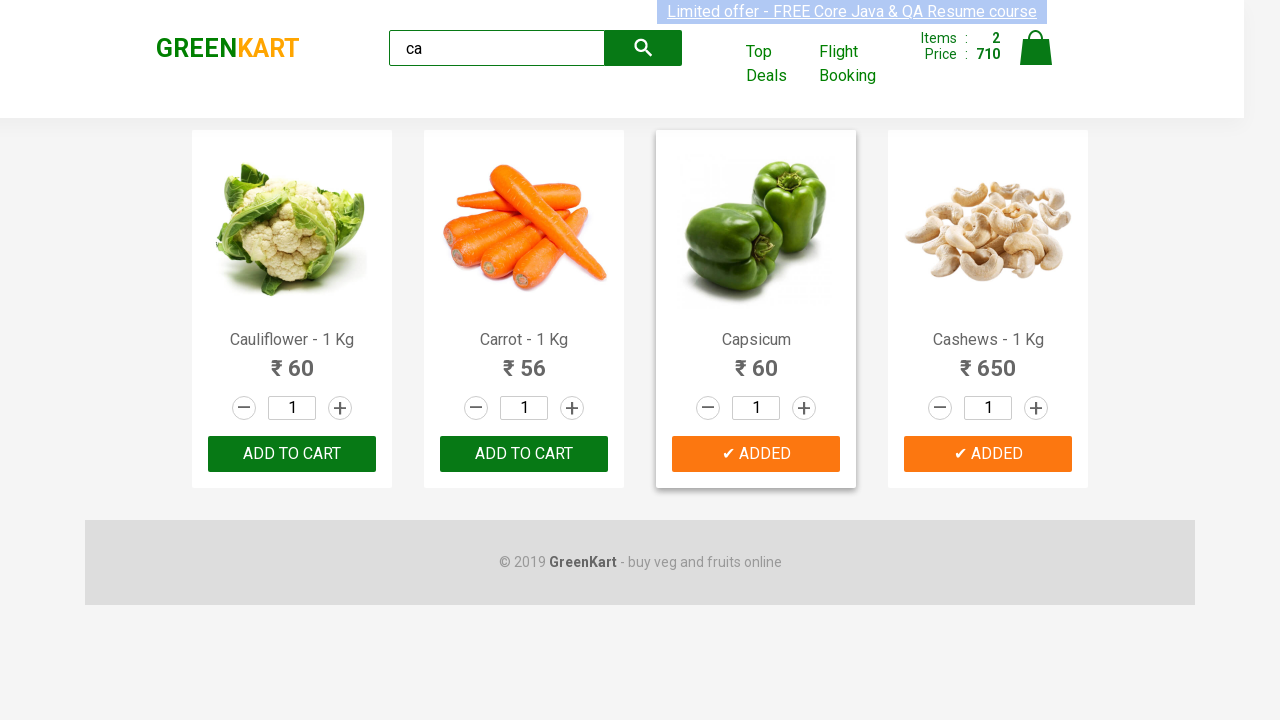

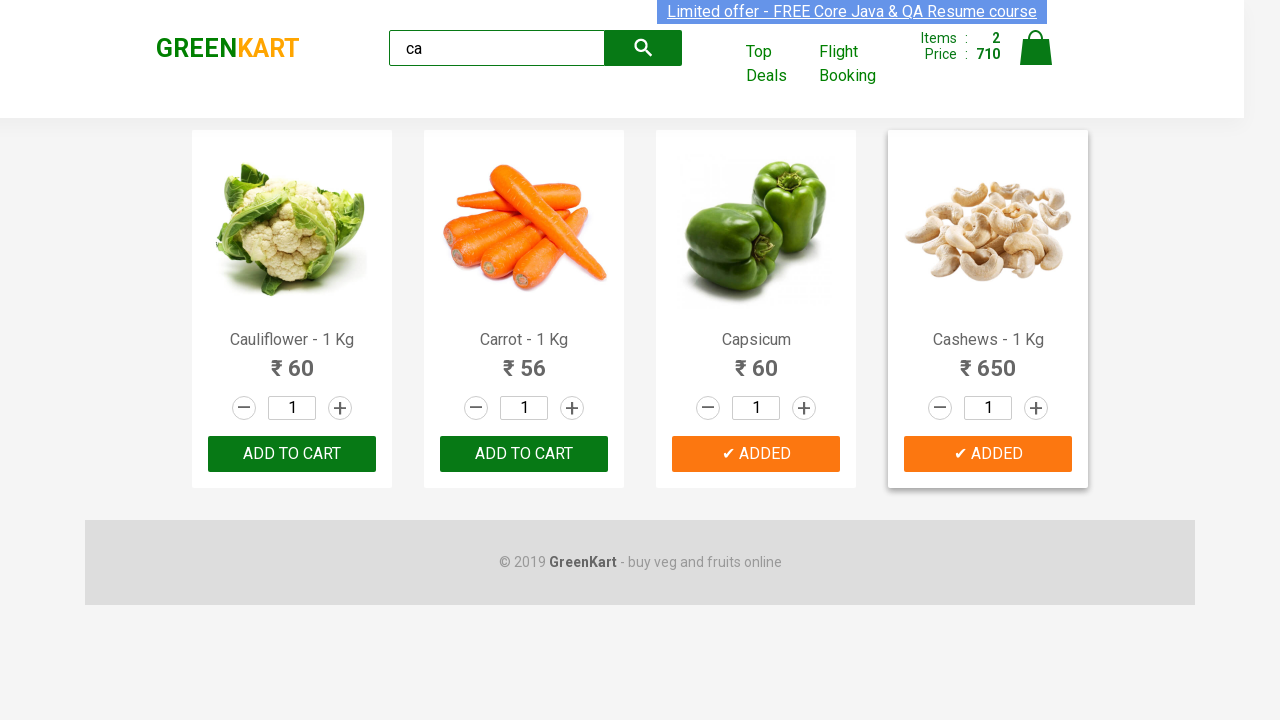